Tests that the 'complete all' checkbox state updates when individual items are completed or cleared.

Starting URL: https://demo.playwright.dev/todomvc

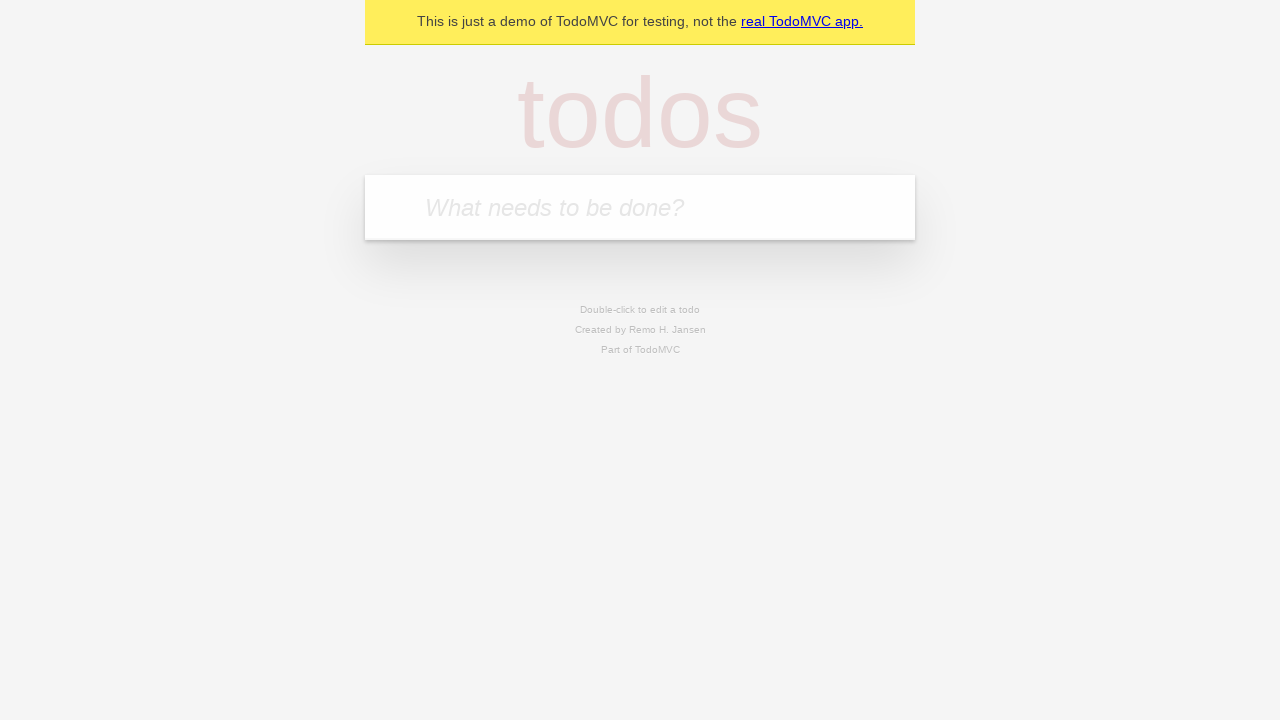

Filled todo input with 'buy some cheese' on internal:attr=[placeholder="What needs to be done?"i]
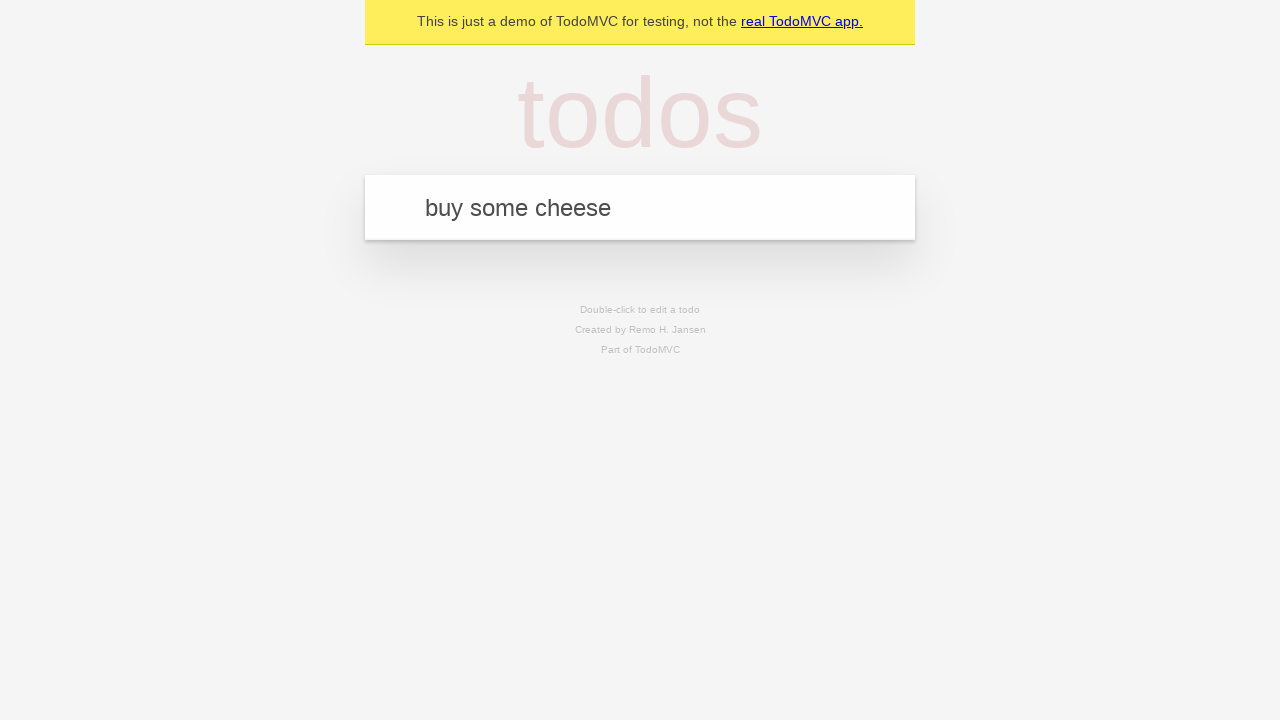

Pressed Enter to add first todo on internal:attr=[placeholder="What needs to be done?"i]
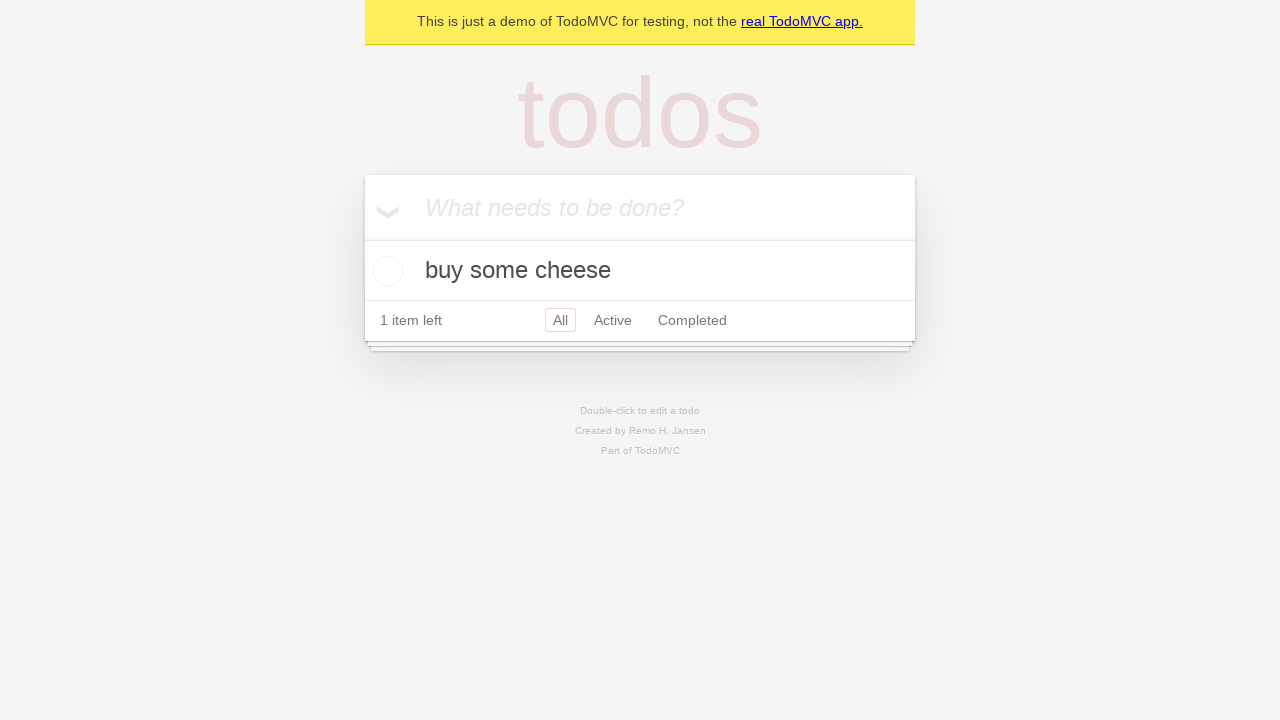

Filled todo input with 'feed the cat' on internal:attr=[placeholder="What needs to be done?"i]
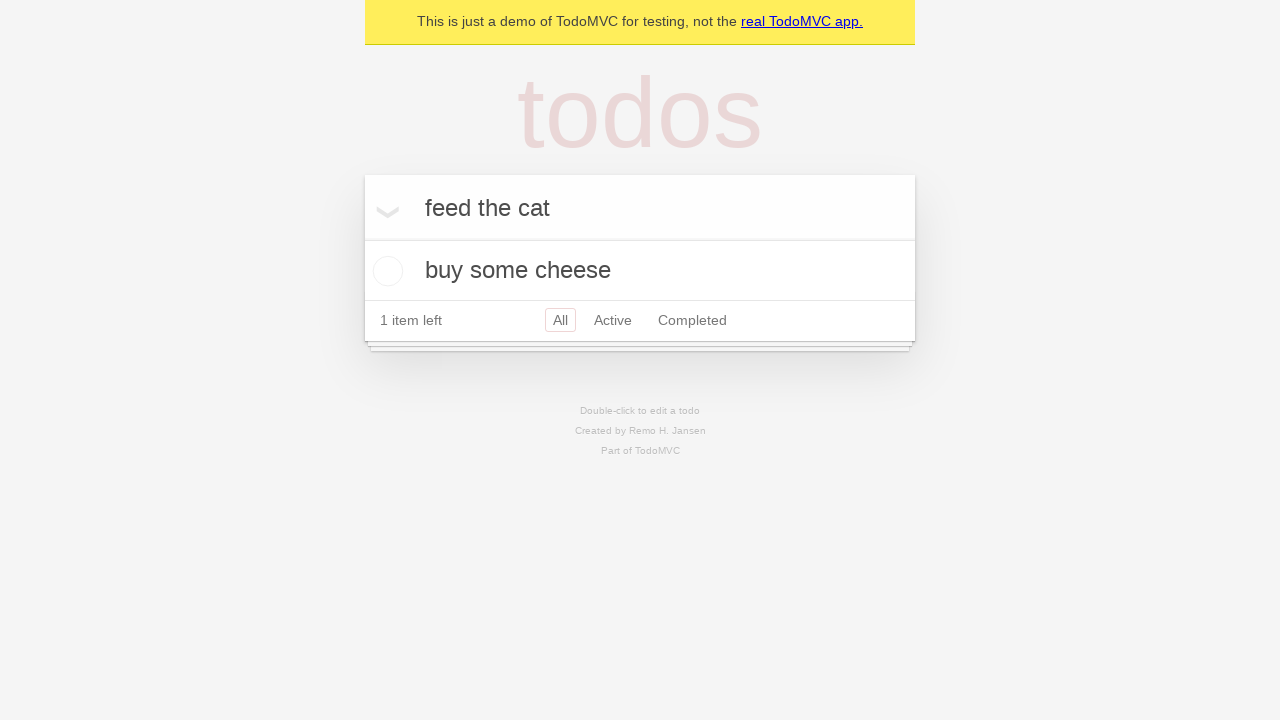

Pressed Enter to add second todo on internal:attr=[placeholder="What needs to be done?"i]
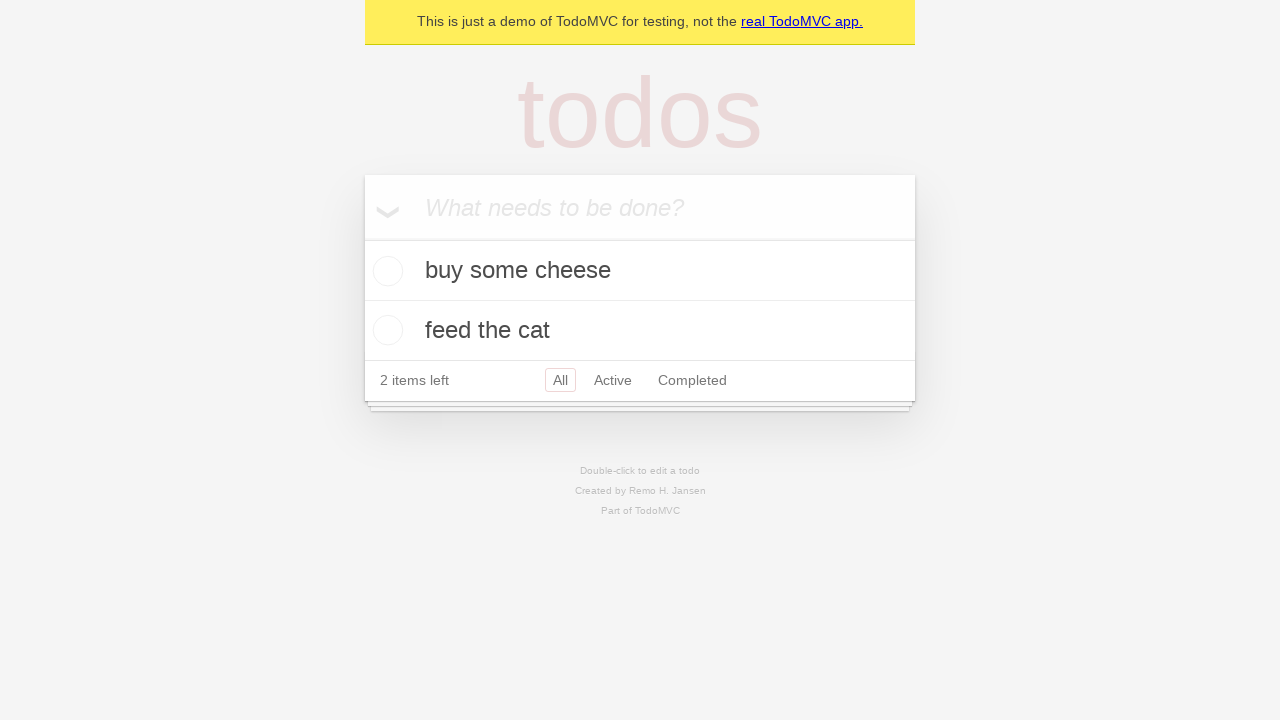

Filled todo input with 'book a doctors appointment' on internal:attr=[placeholder="What needs to be done?"i]
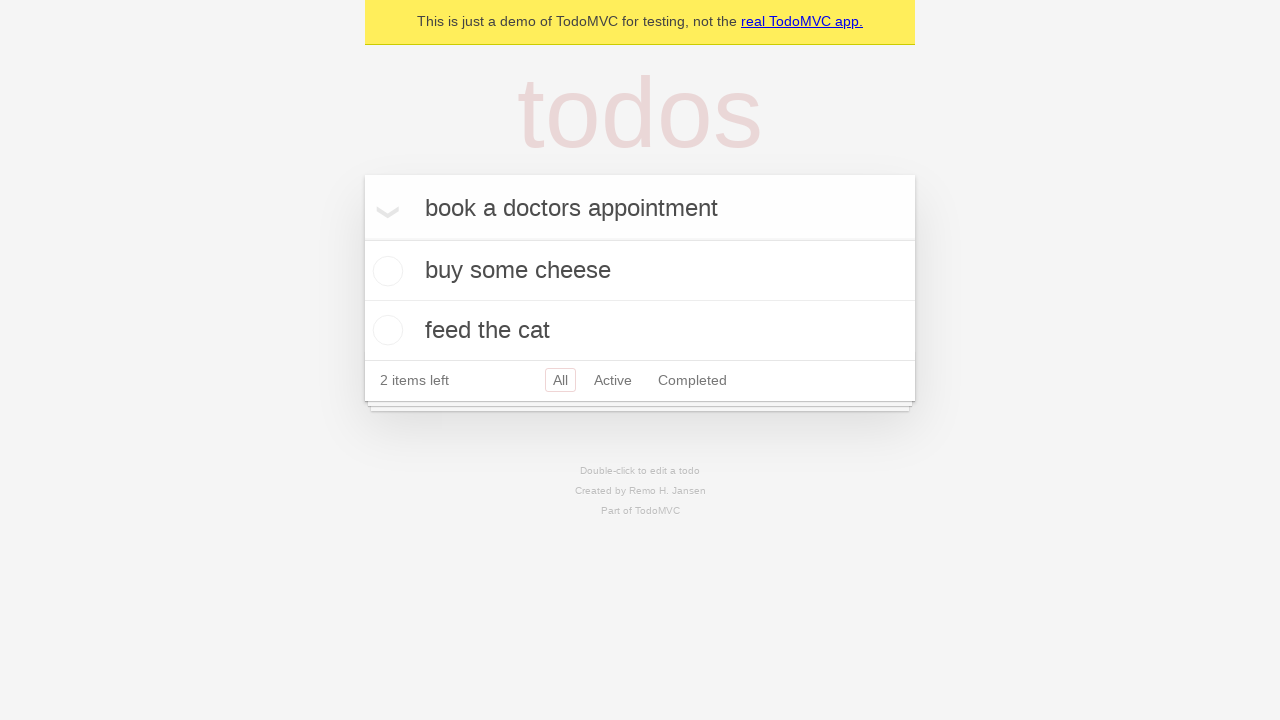

Pressed Enter to add third todo on internal:attr=[placeholder="What needs to be done?"i]
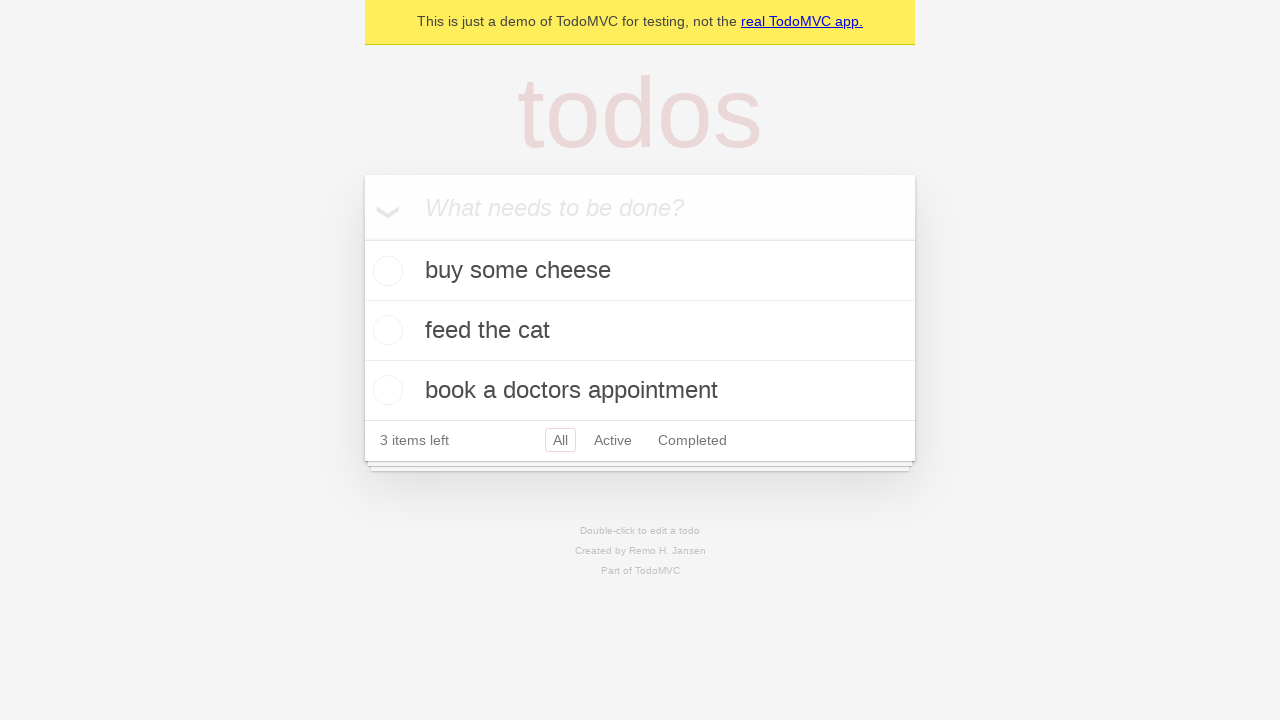

Checked 'Mark all as complete' checkbox to complete all todos at (362, 238) on internal:label="Mark all as complete"i
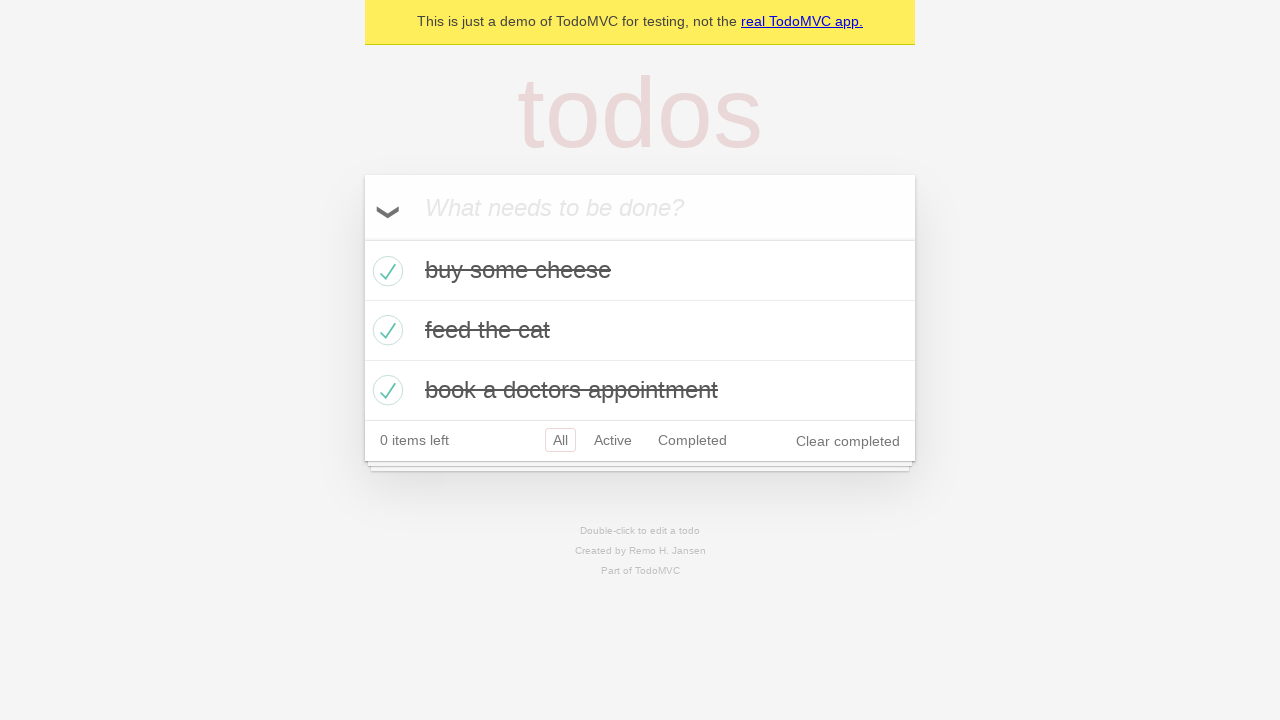

Unchecked the first todo item checkbox at (385, 271) on internal:testid=[data-testid="todo-item"s] >> nth=0 >> internal:role=checkbox
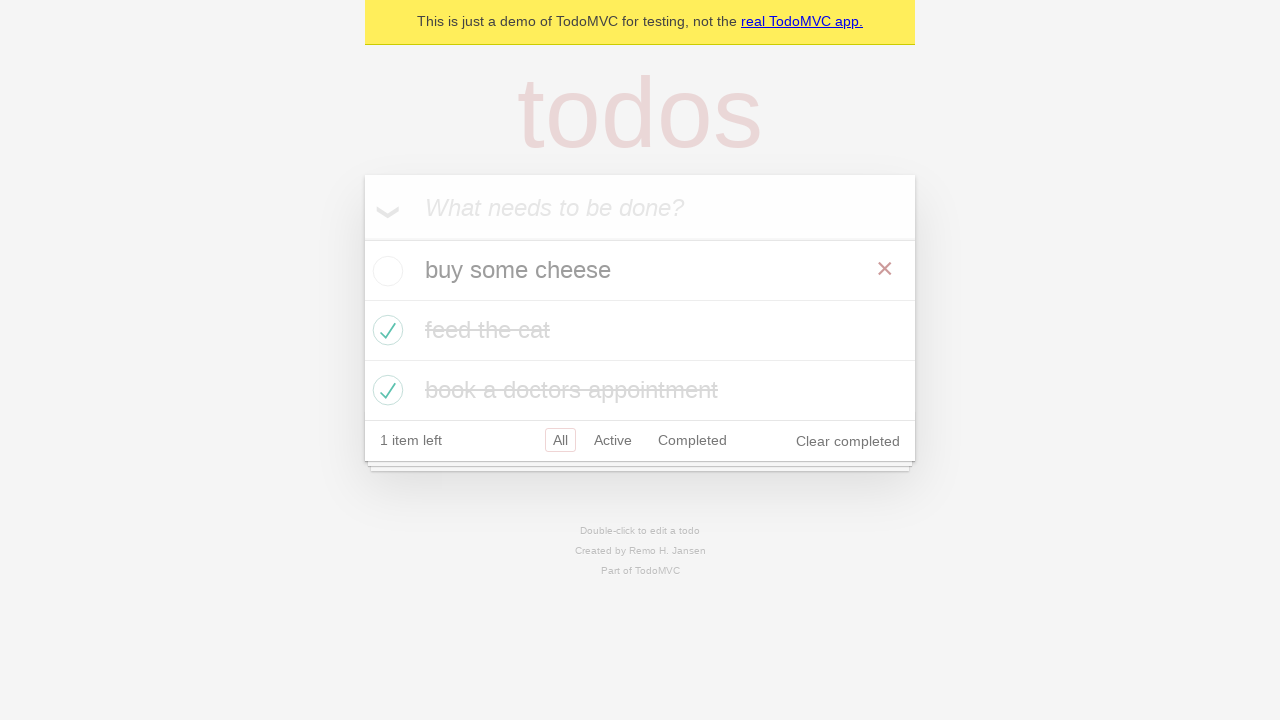

Checked the first todo item checkbox again at (385, 271) on internal:testid=[data-testid="todo-item"s] >> nth=0 >> internal:role=checkbox
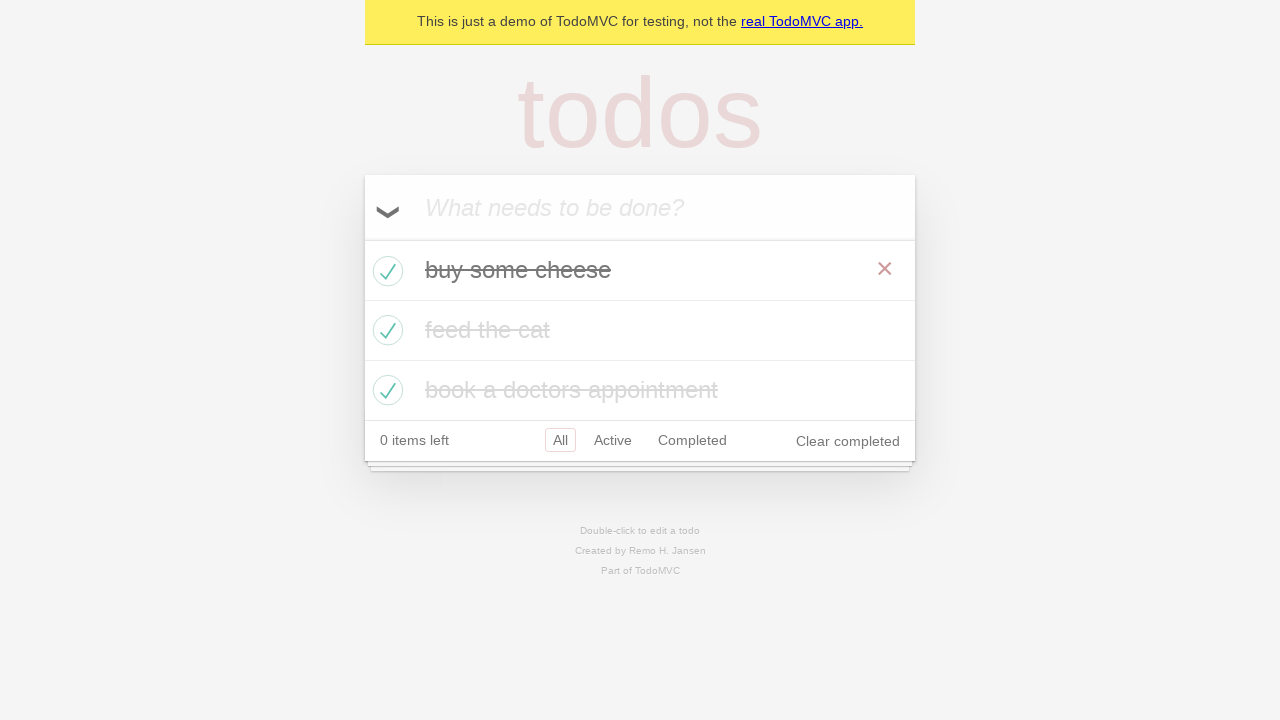

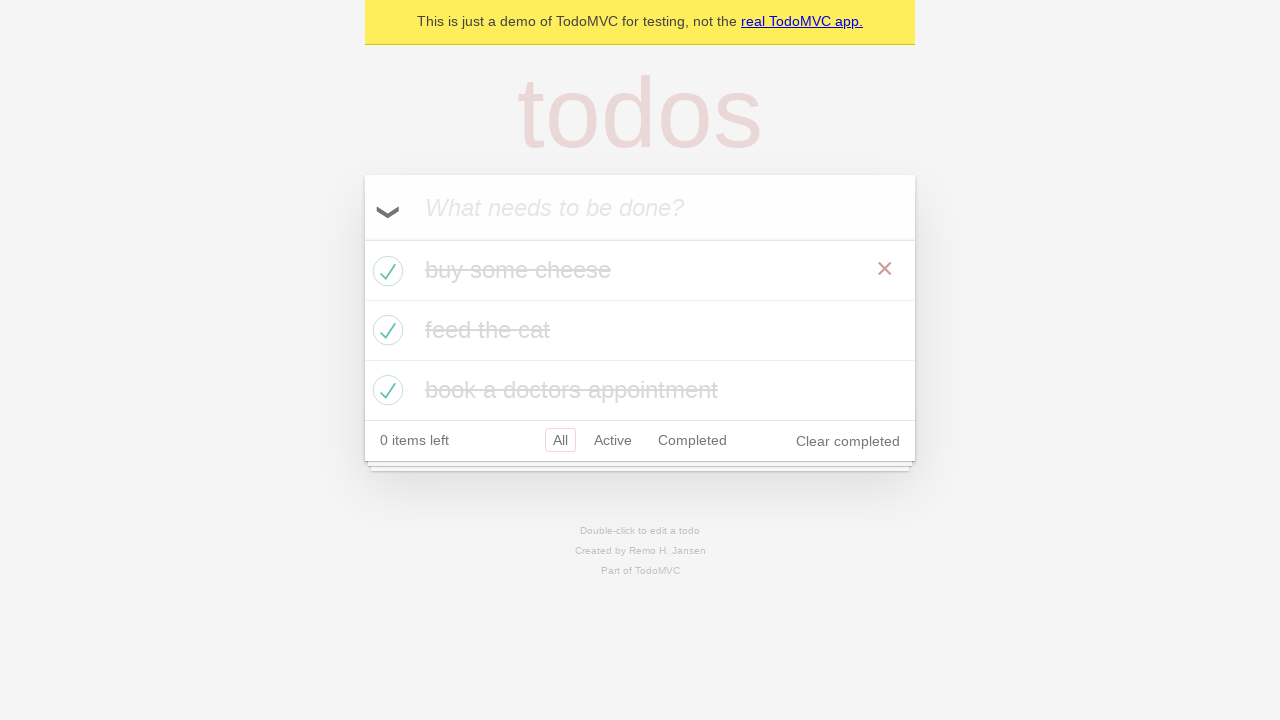